Tests pagination functionality by clicking through all pages and collecting product names from a table

Starting URL: https://rahulshettyacademy.com/seleniumPractise/#/offers

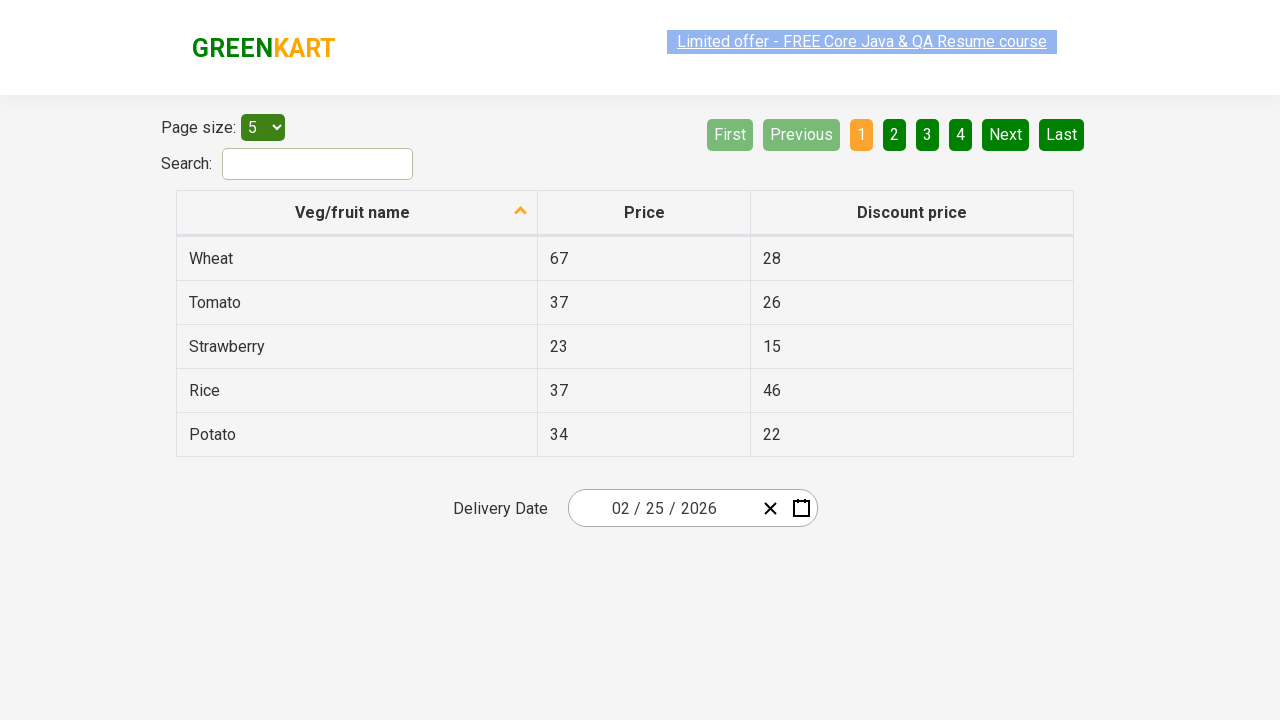

Clicked table header to sort products in ascending order at (357, 213) on table thead tr > th:first-child
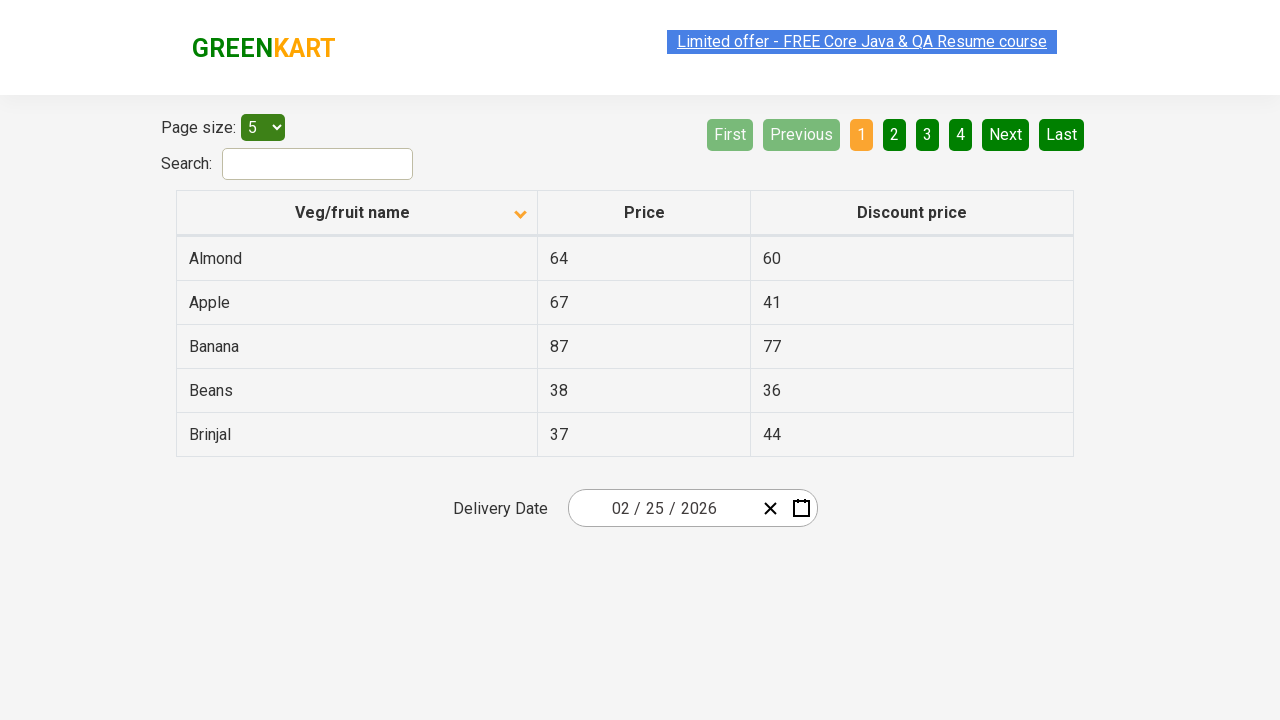

Waited for table body rows to be present on page
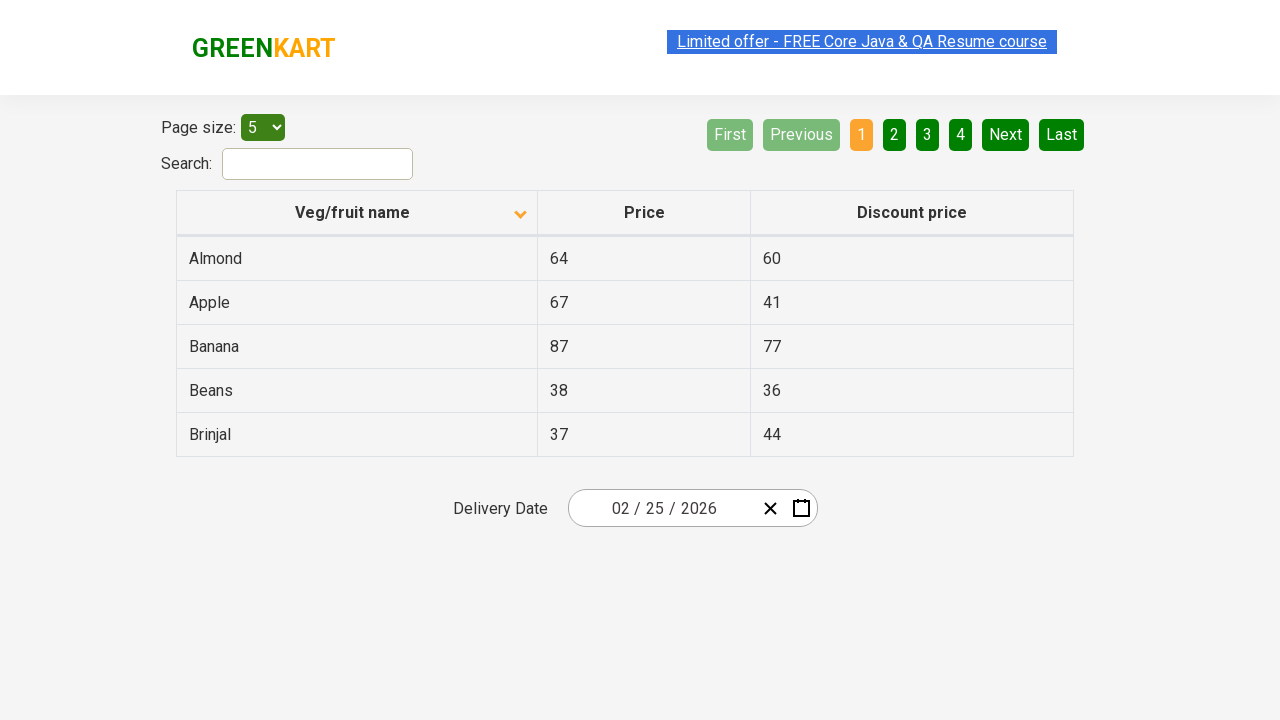

Clicked next page button (page 1) at (1006, 134) on a[aria-label='Next']
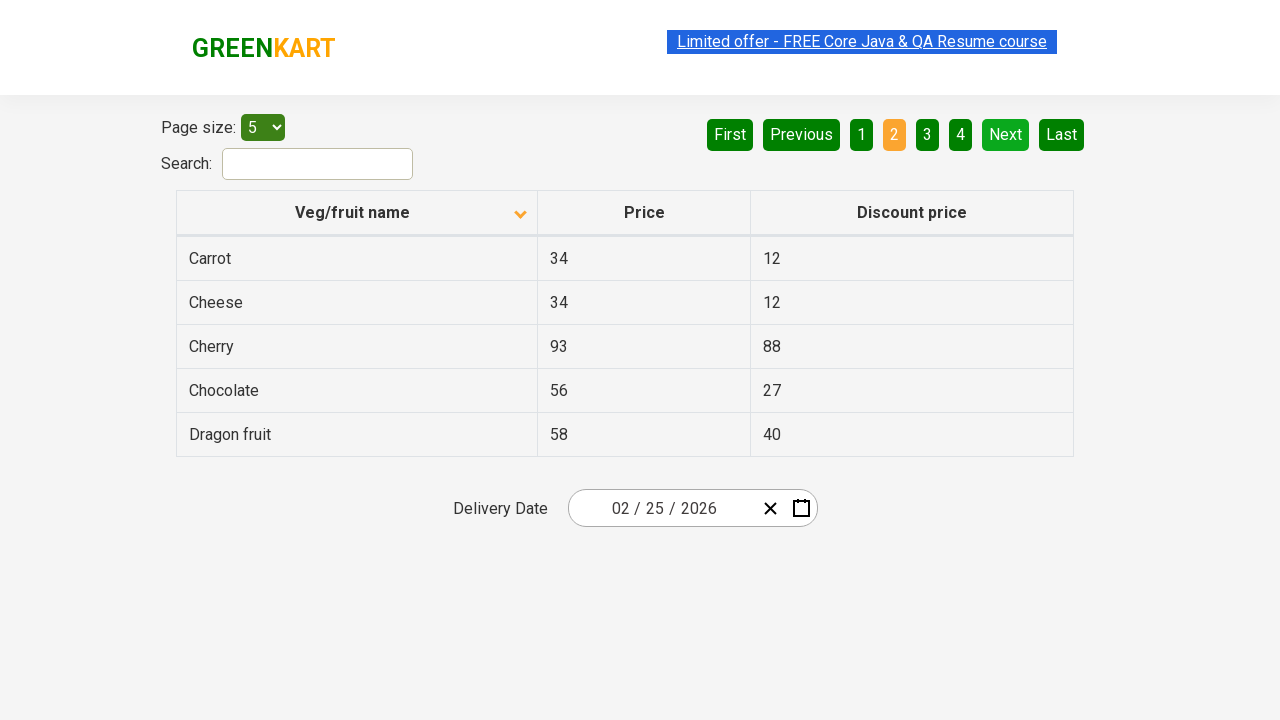

Waited for table body rows to be present on page
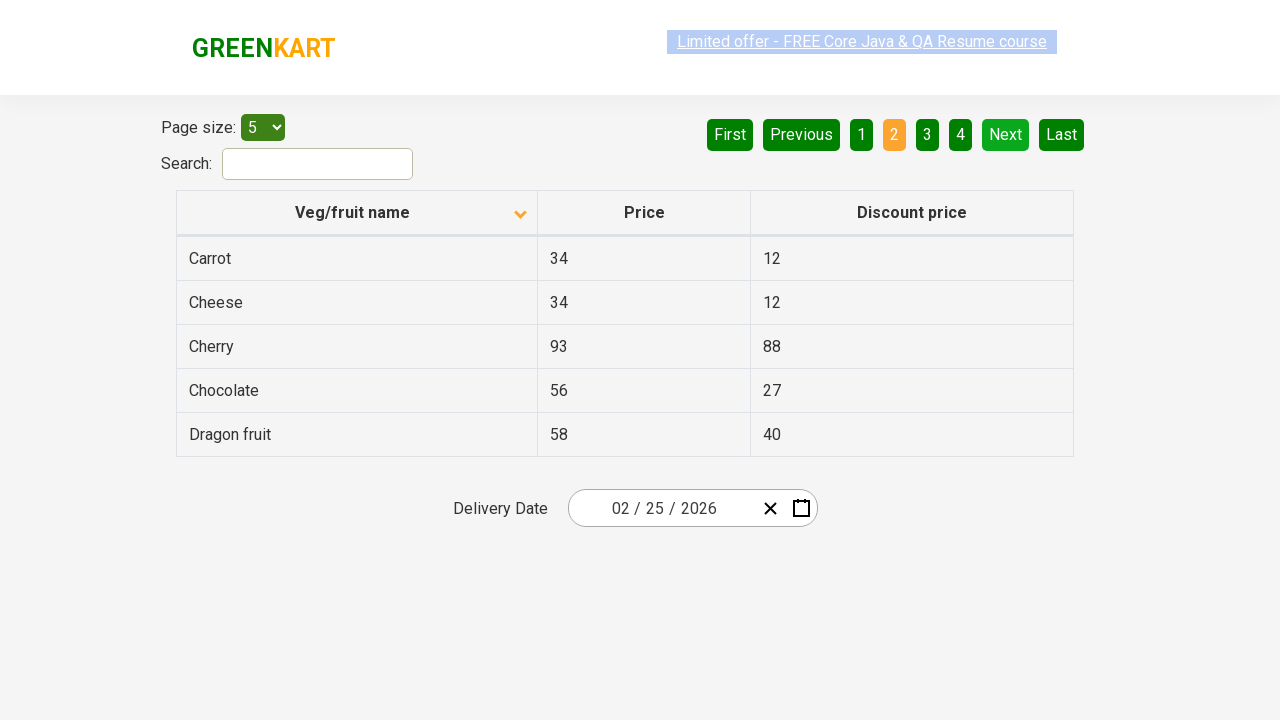

Clicked next page button (page 2) at (1006, 134) on a[aria-label='Next']
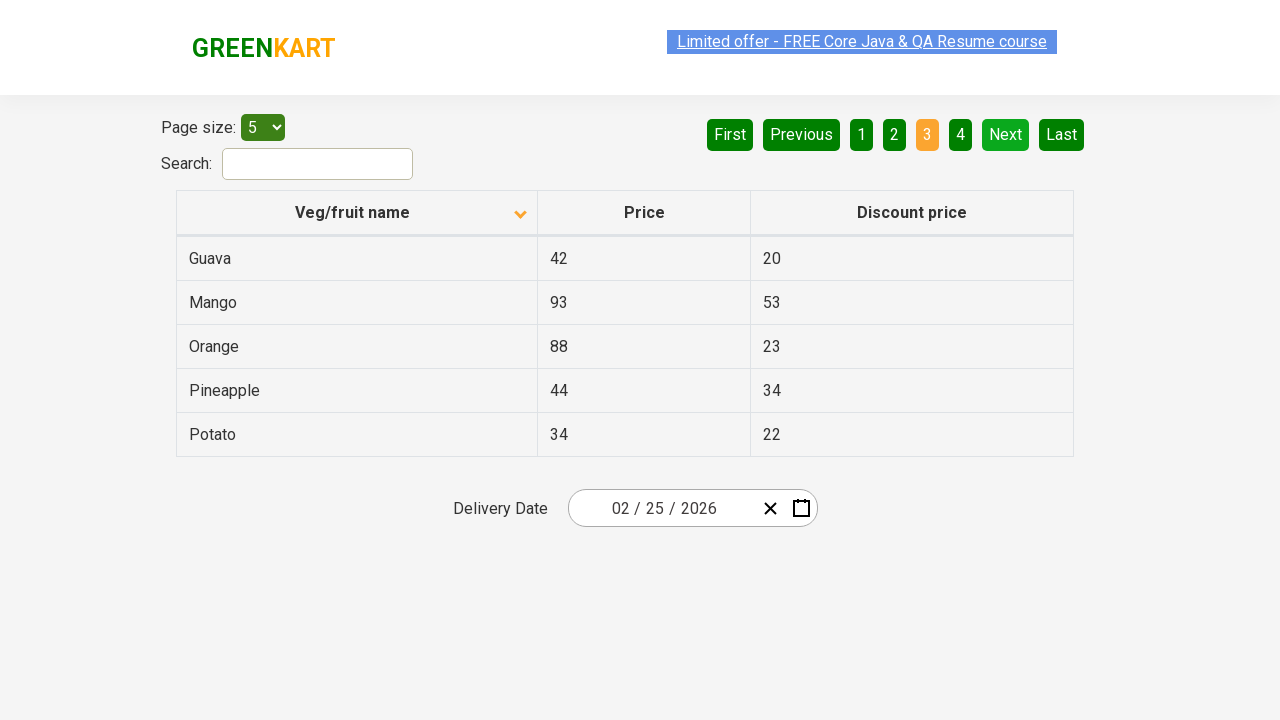

Waited for table body rows to be present on page
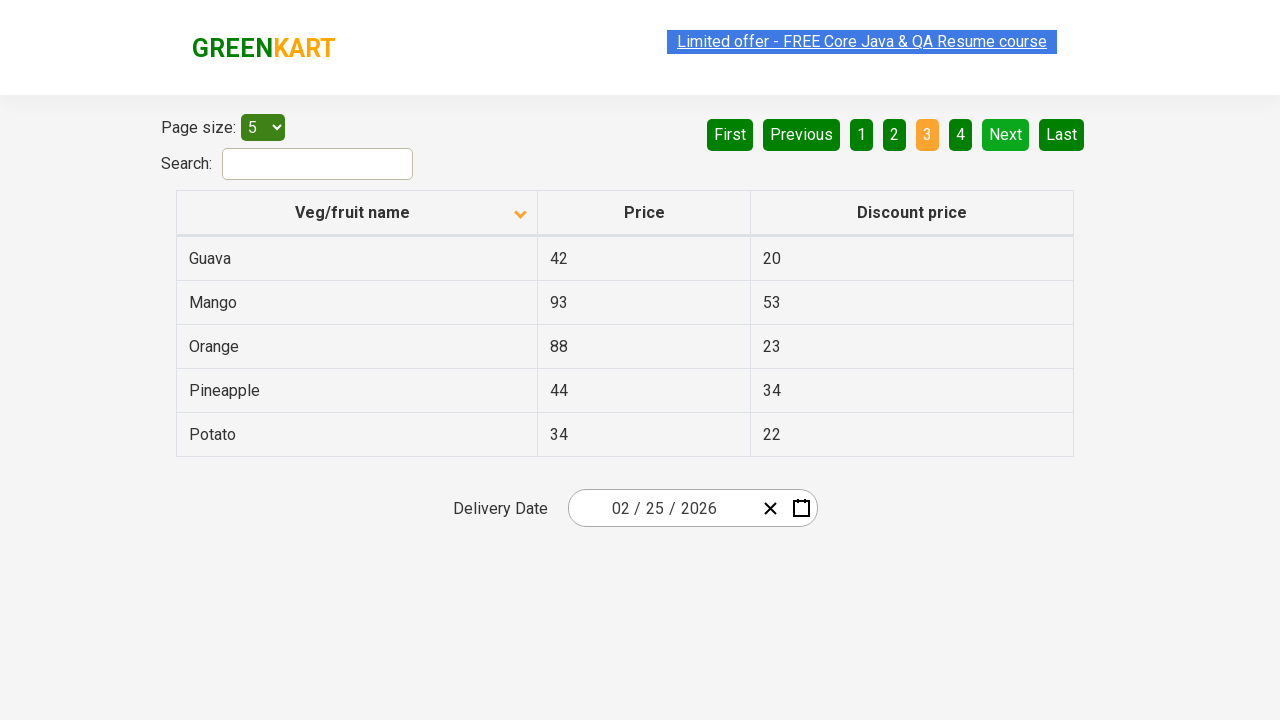

Clicked next page button (page 3) at (1006, 134) on a[aria-label='Next']
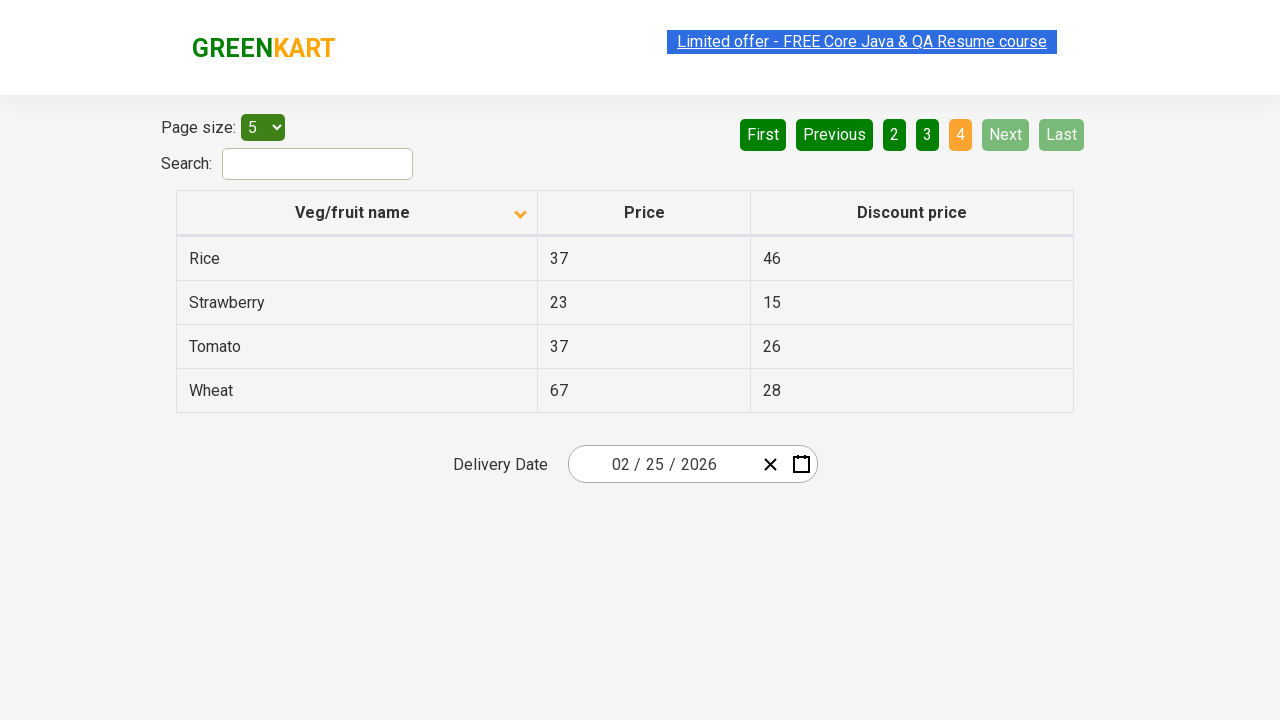

Final page content loaded and verified
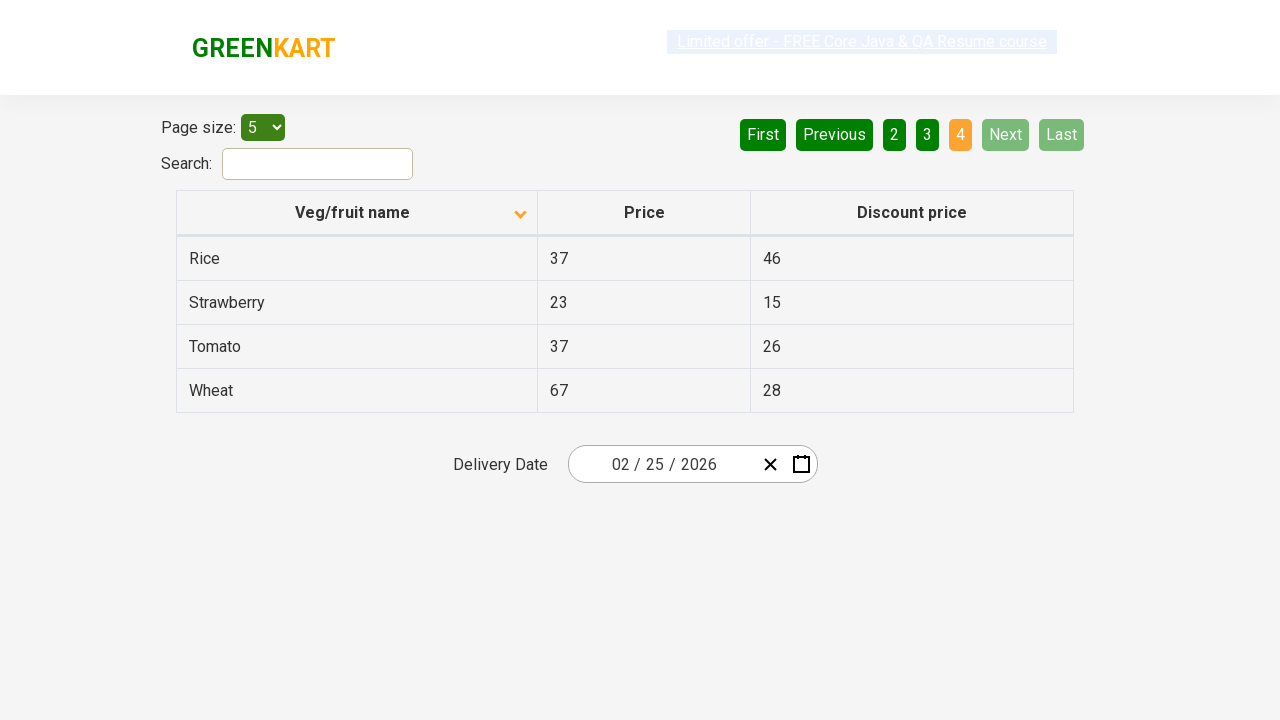

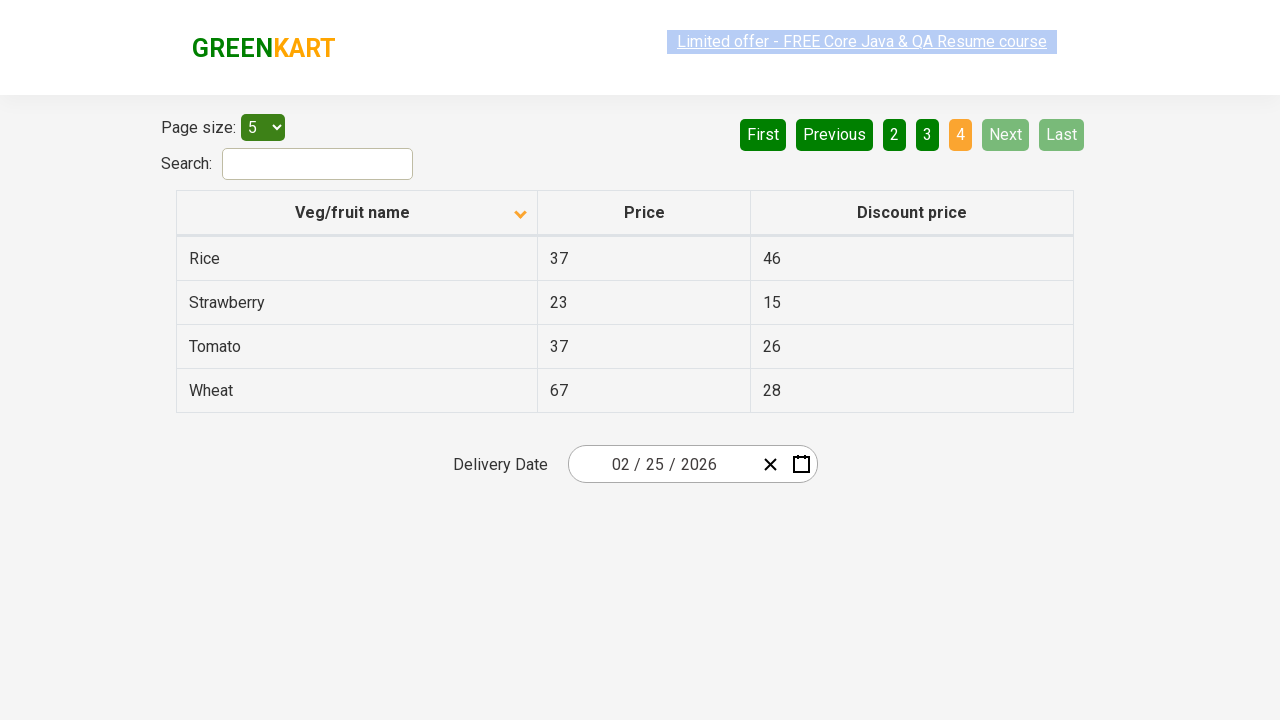